Waits for price to drop to $100, books the item, solves a math problem and submits the answer

Starting URL: http://suninjuly.github.io/explicit_wait2.html

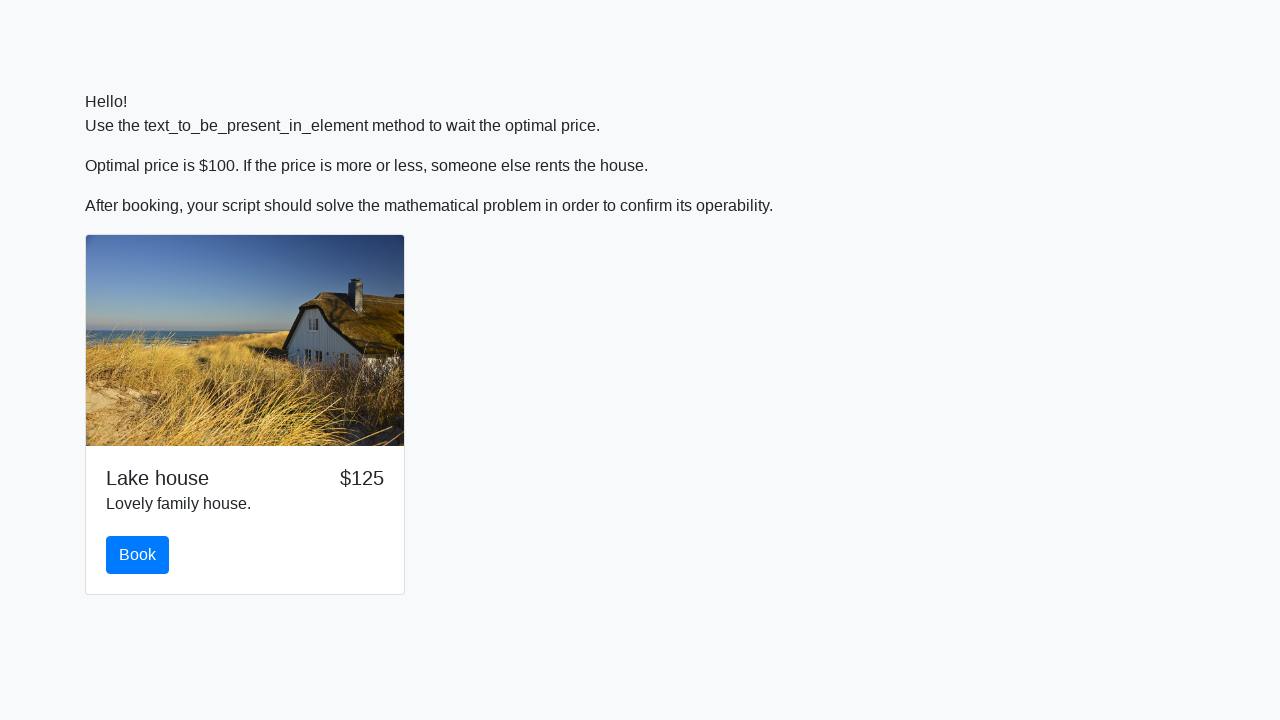

Waited for price to drop to $100
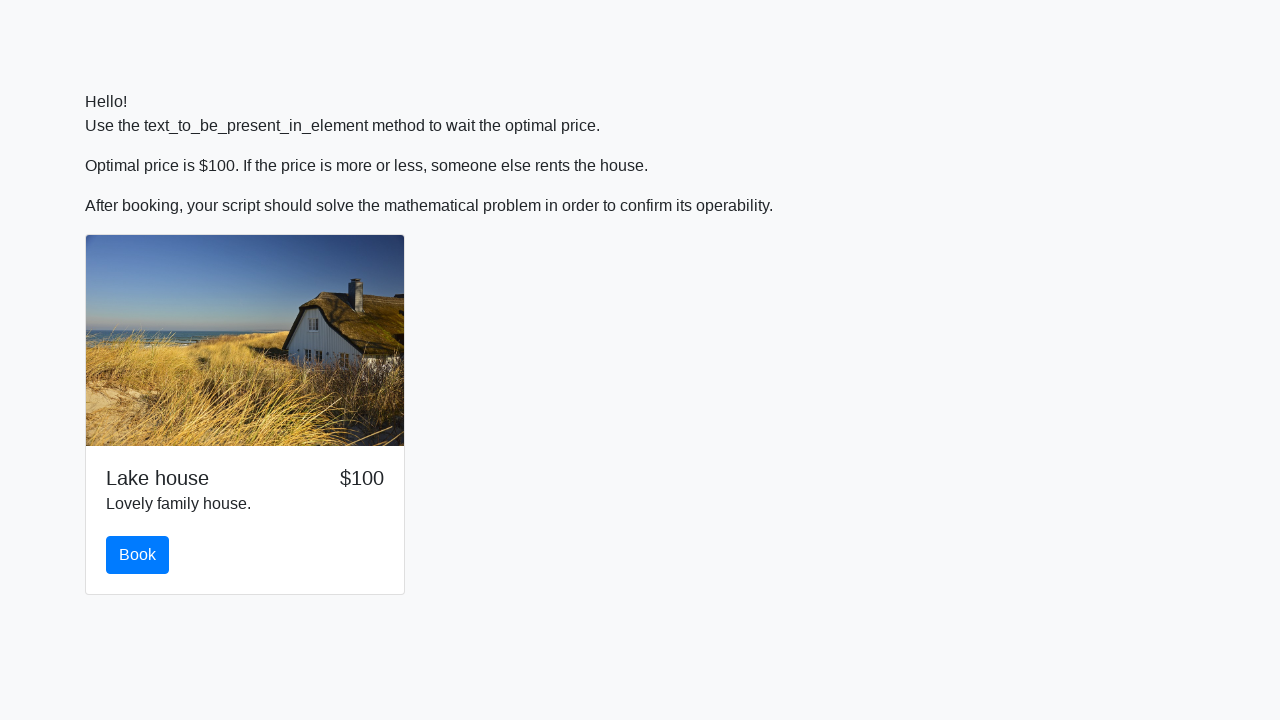

Clicked Book button at (138, 555) on #book
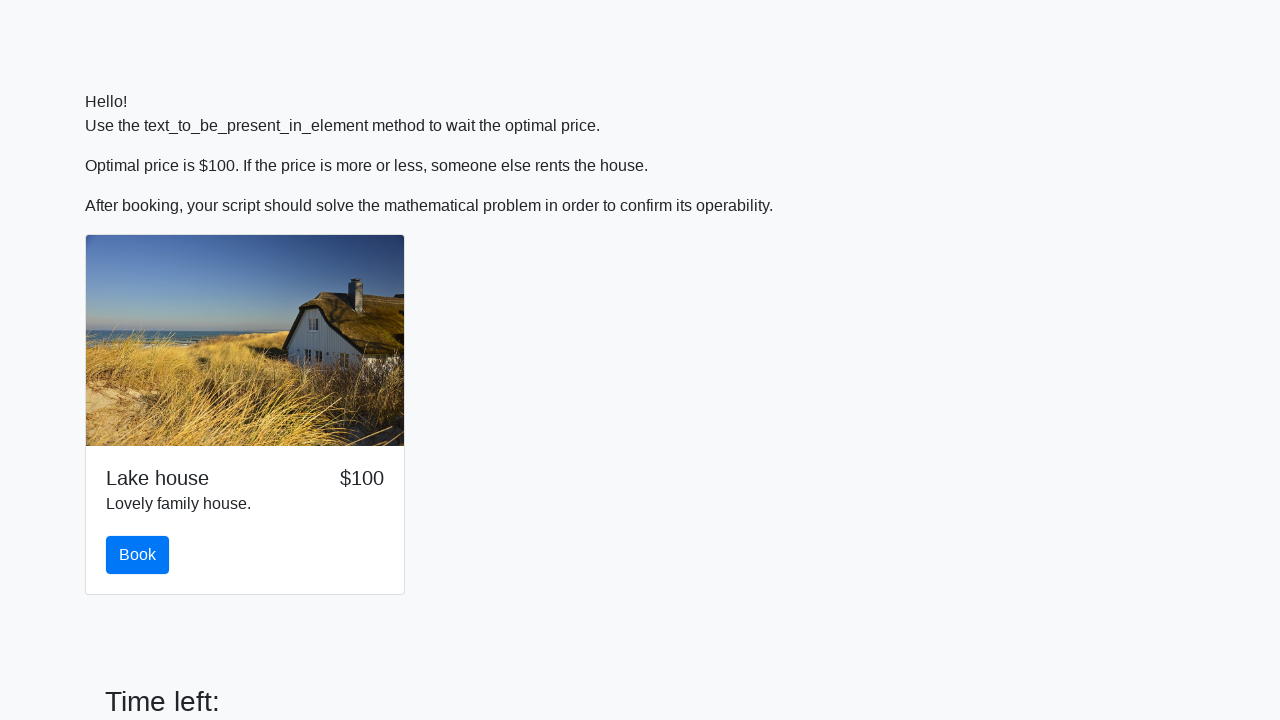

Retrieved input value for calculation: 499
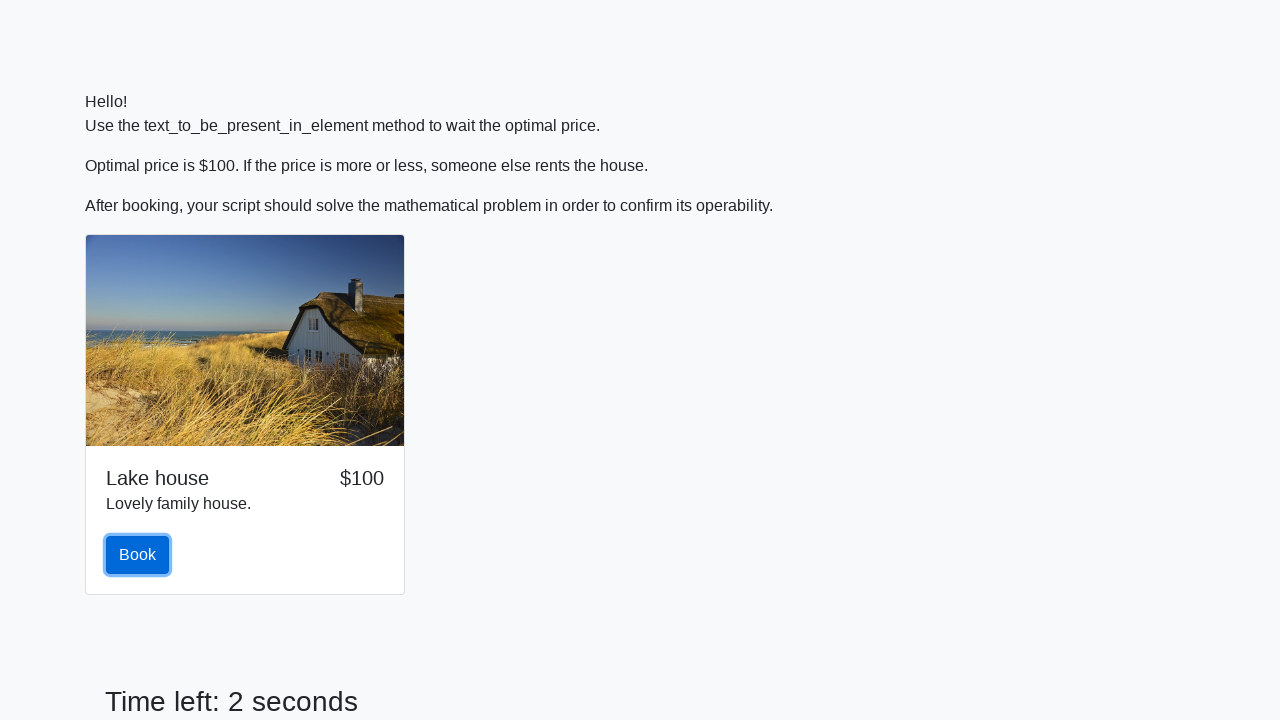

Calculated math answer: 1.7735859944824972
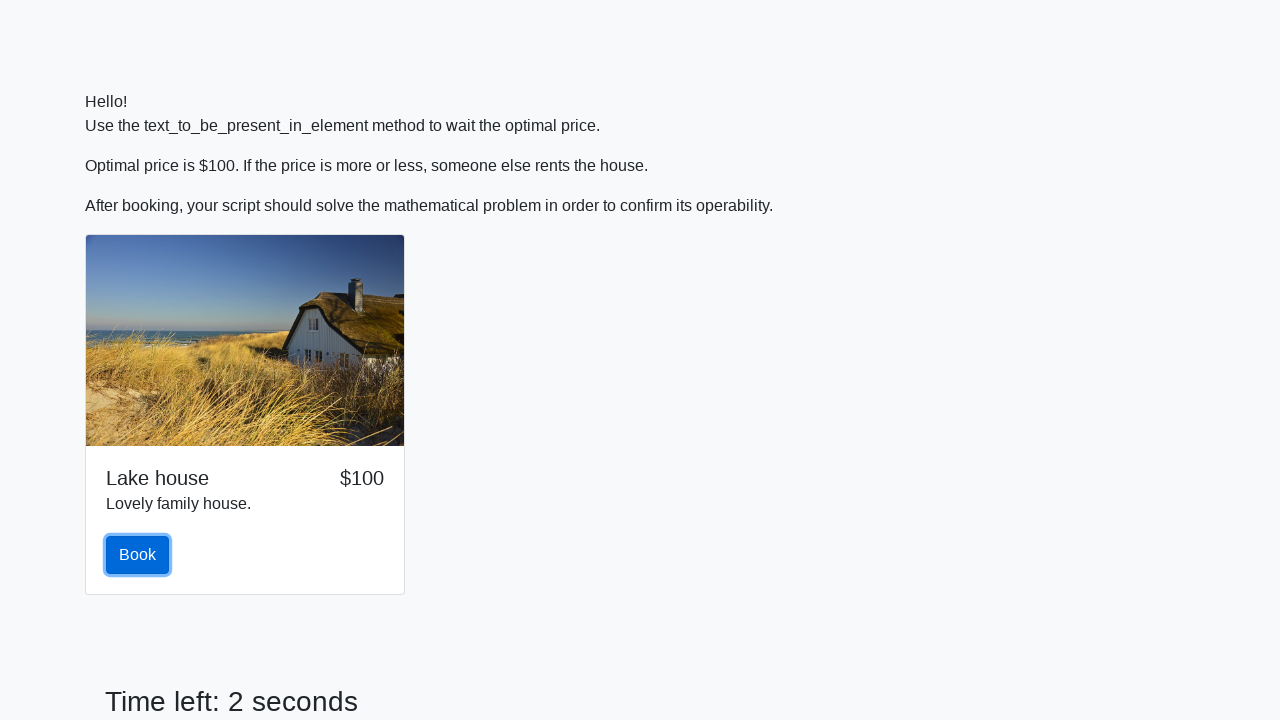

Filled answer field with calculated value on #answer
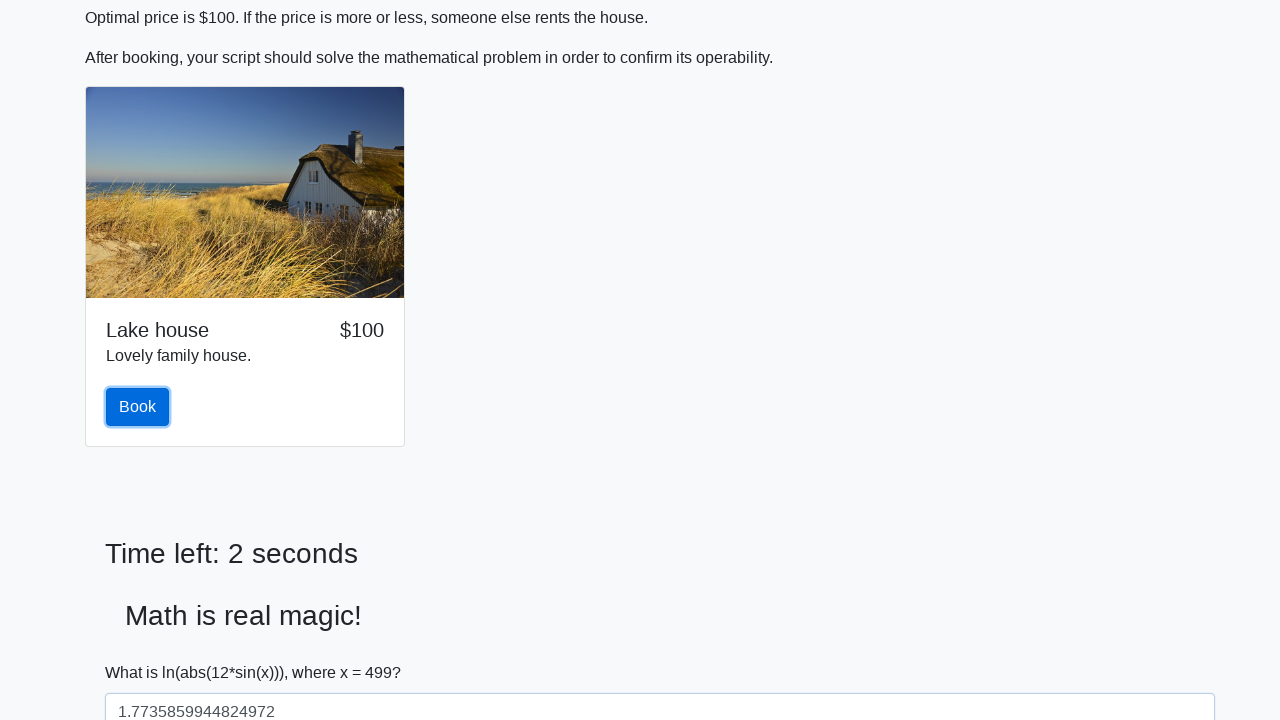

Clicked solve button to submit answer at (143, 651) on #solve
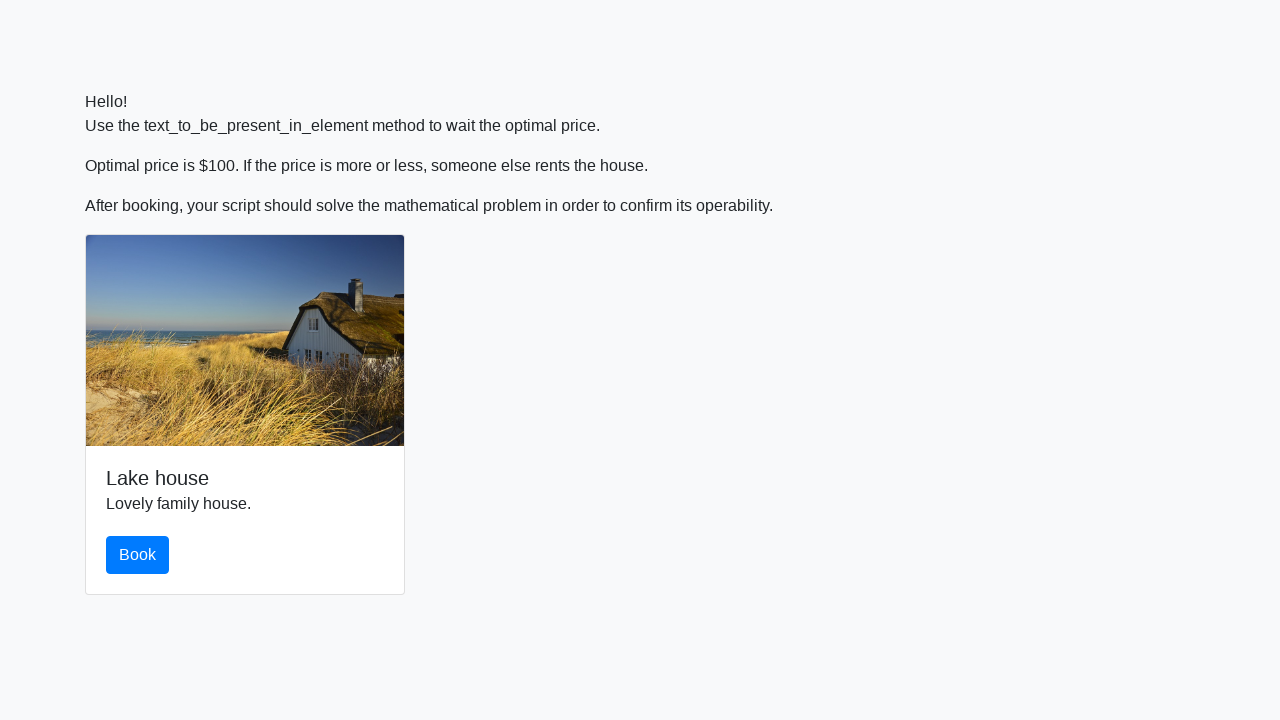

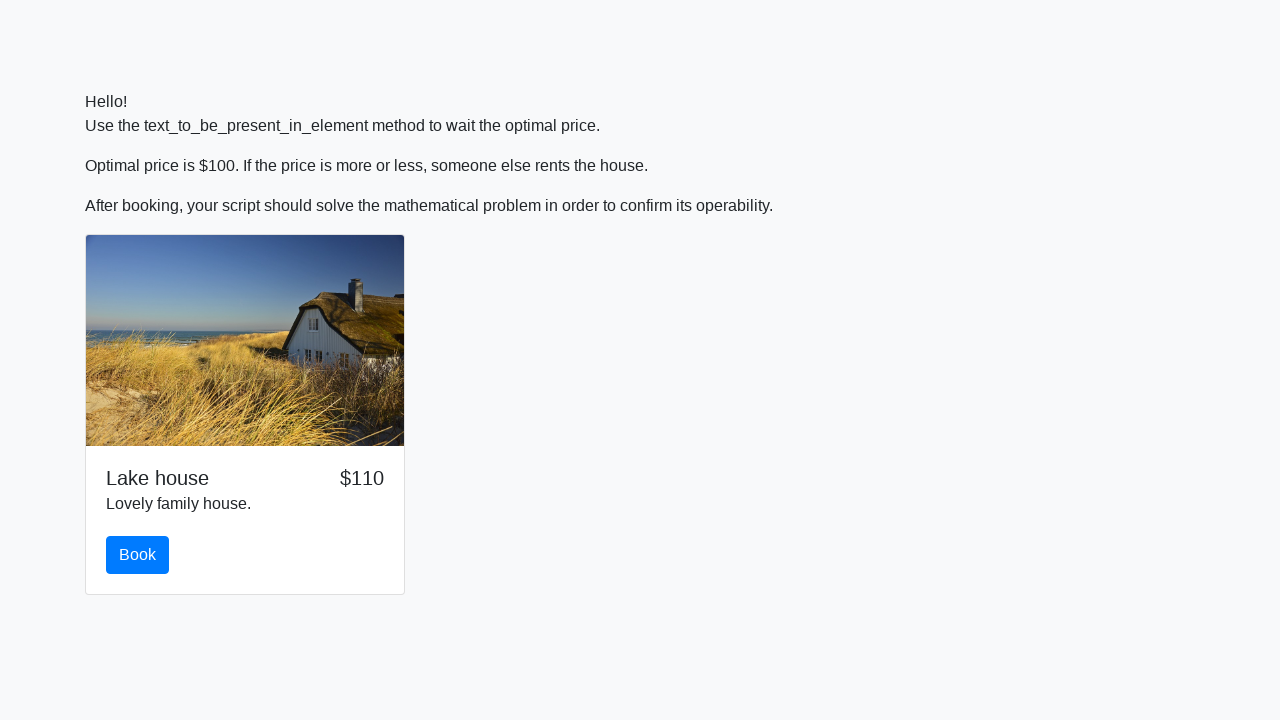